Tests iframe interaction by switching to an iframe, typing text in an input field, switching back to main content, clicking a Bold button, and verifying the alert message.

Starting URL: https://claruswaysda.github.io/iframe.html

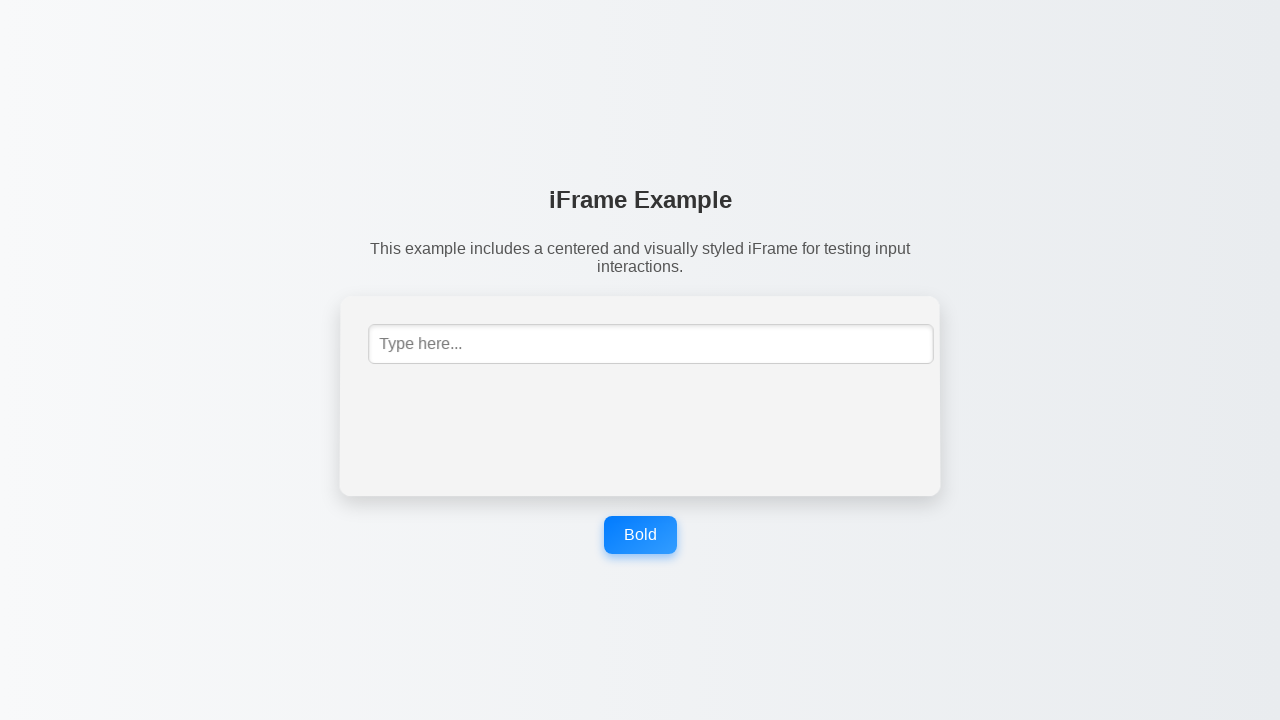

Switched to iframe and filled input field with 'Marco' on #mce_0_ifr >> internal:control=enter-frame >> input[placeholder='Type here...']
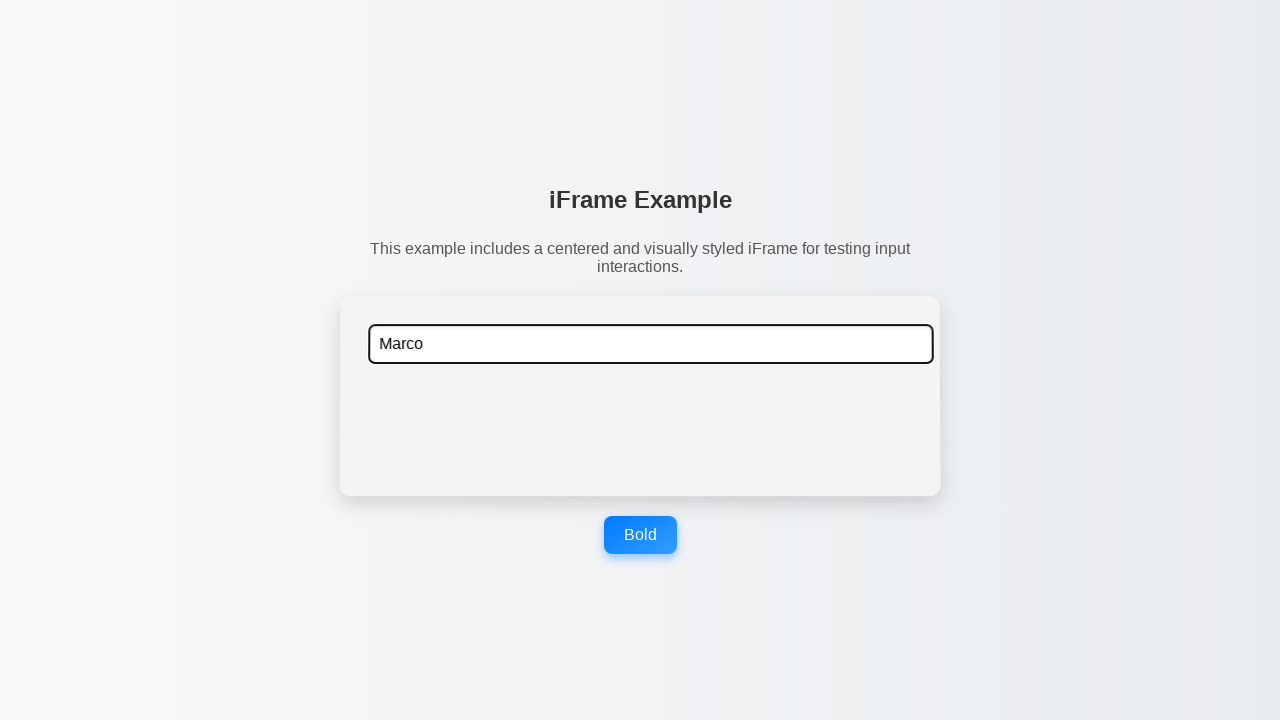

Clicked Bold button in main content at (640, 535) on xpath=//button[.='Bold']
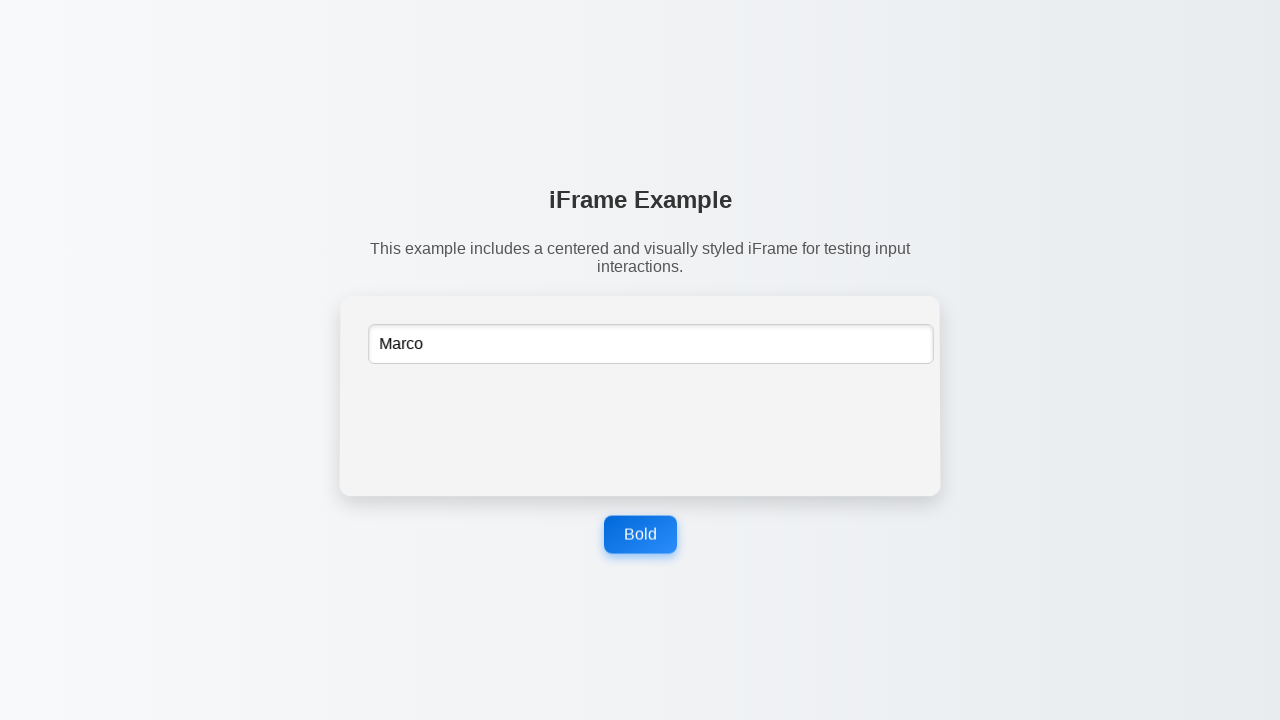

Set up dialog handler to accept alerts
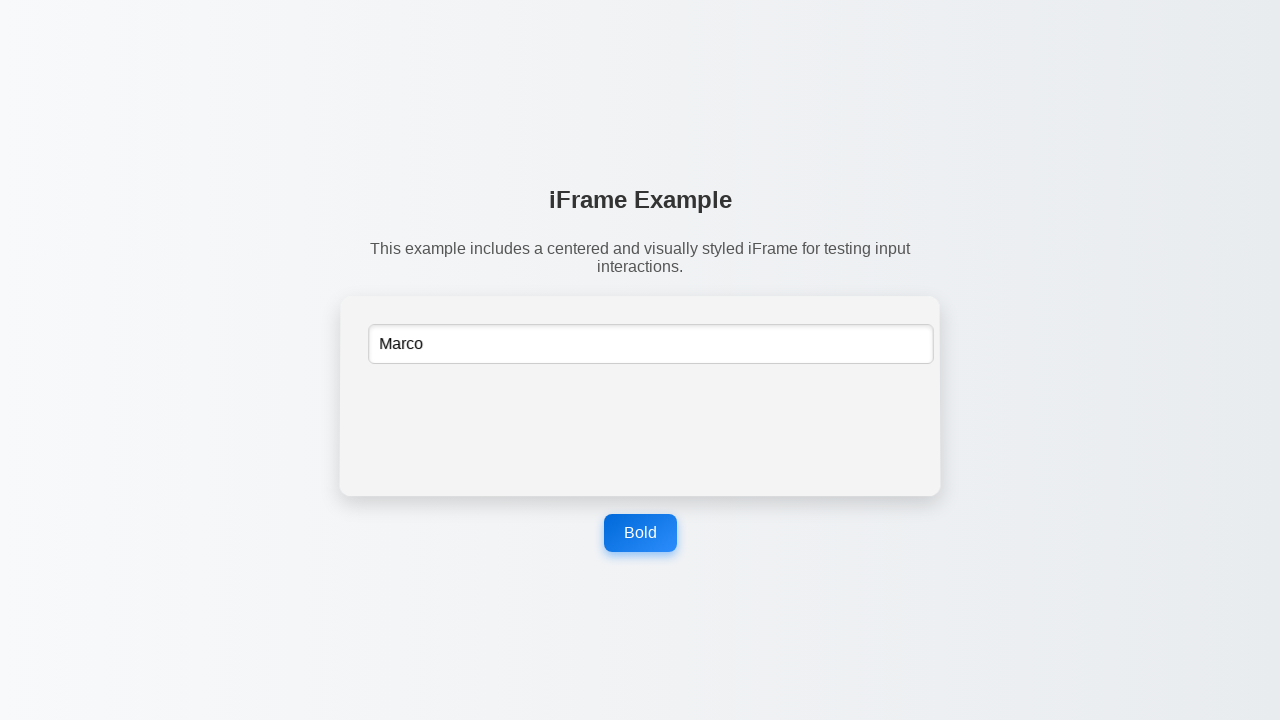

Waited for alert to be processed
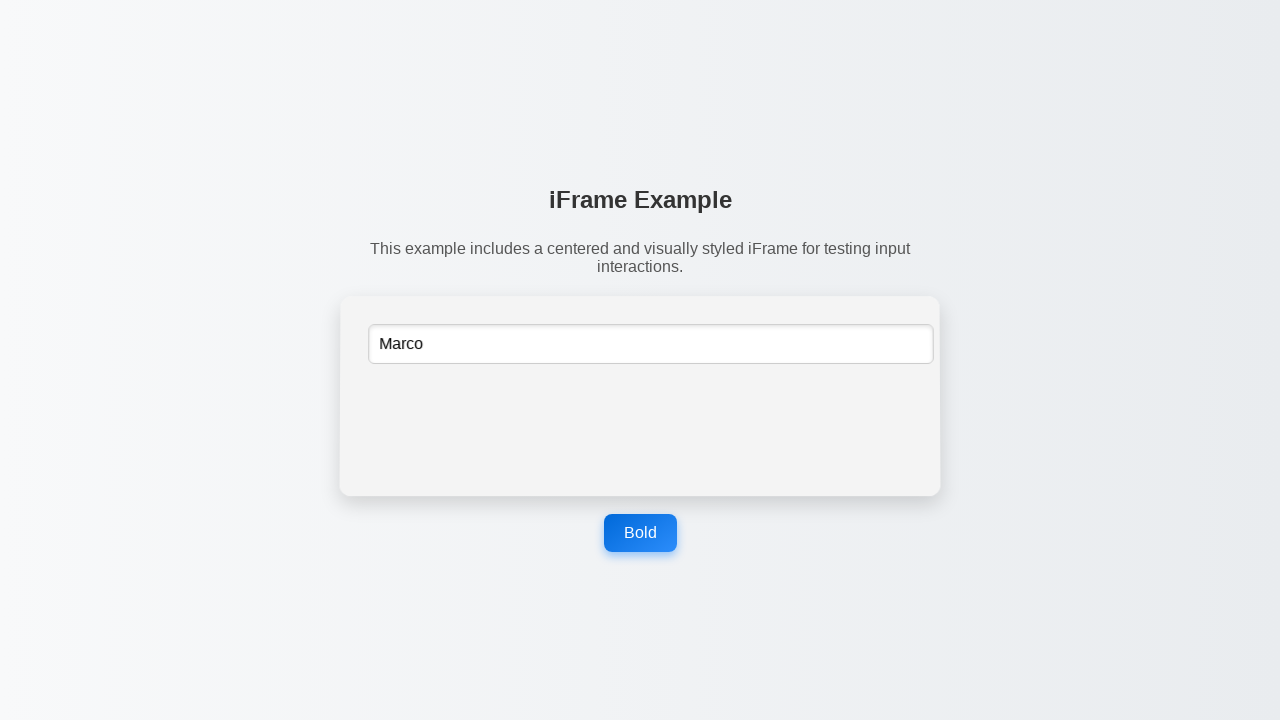

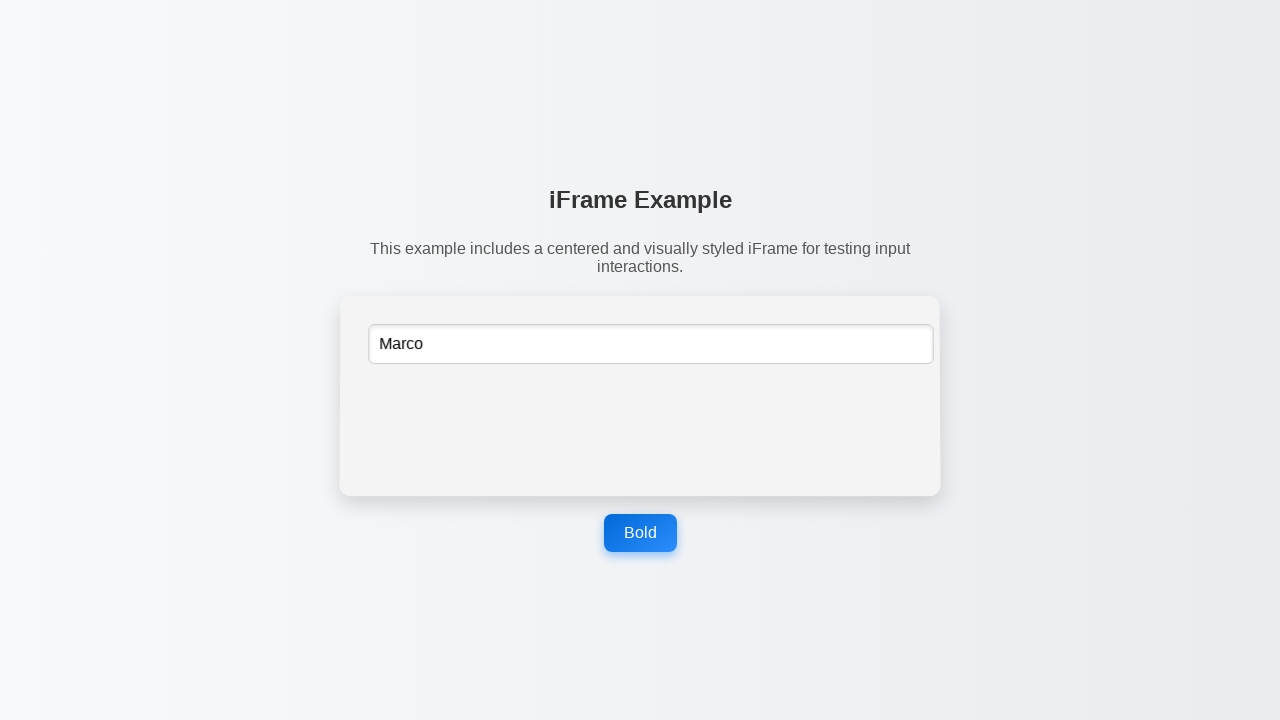